Navigates to a registration page and clicks on the image upload input element to trigger the file upload dialog

Starting URL: http://demo.automationtesting.in/Register.html

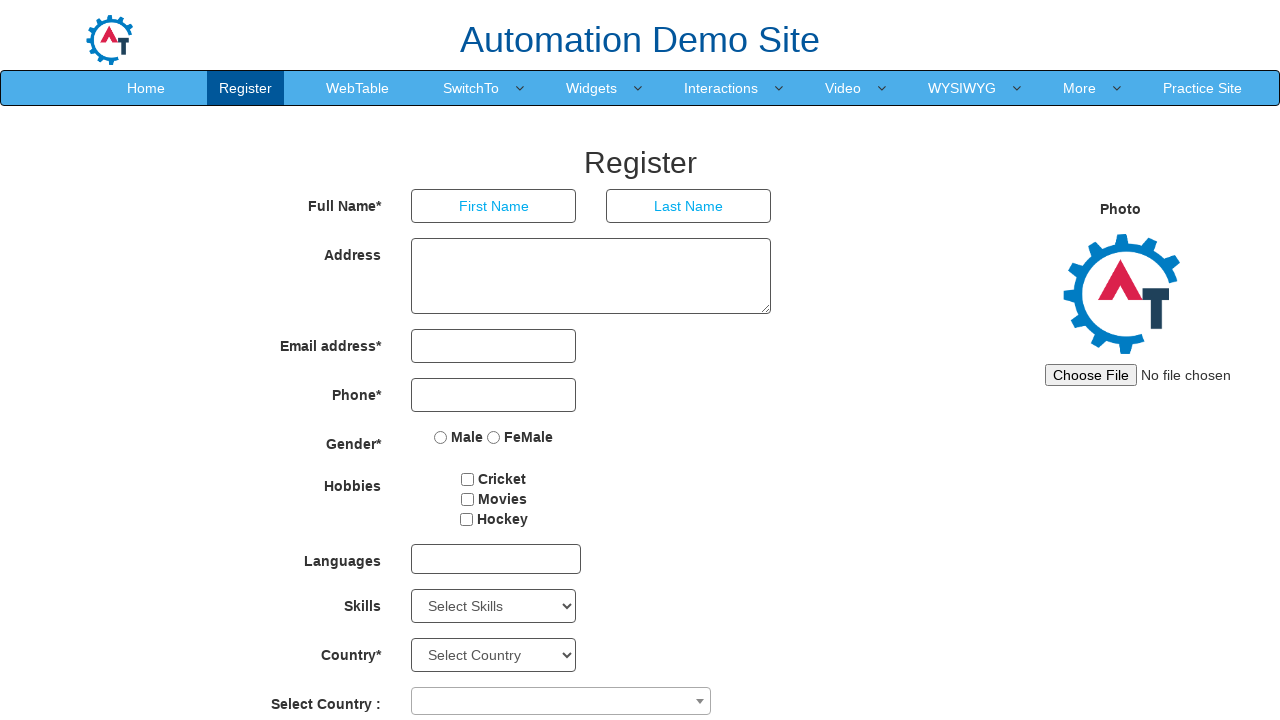

Navigated to registration page
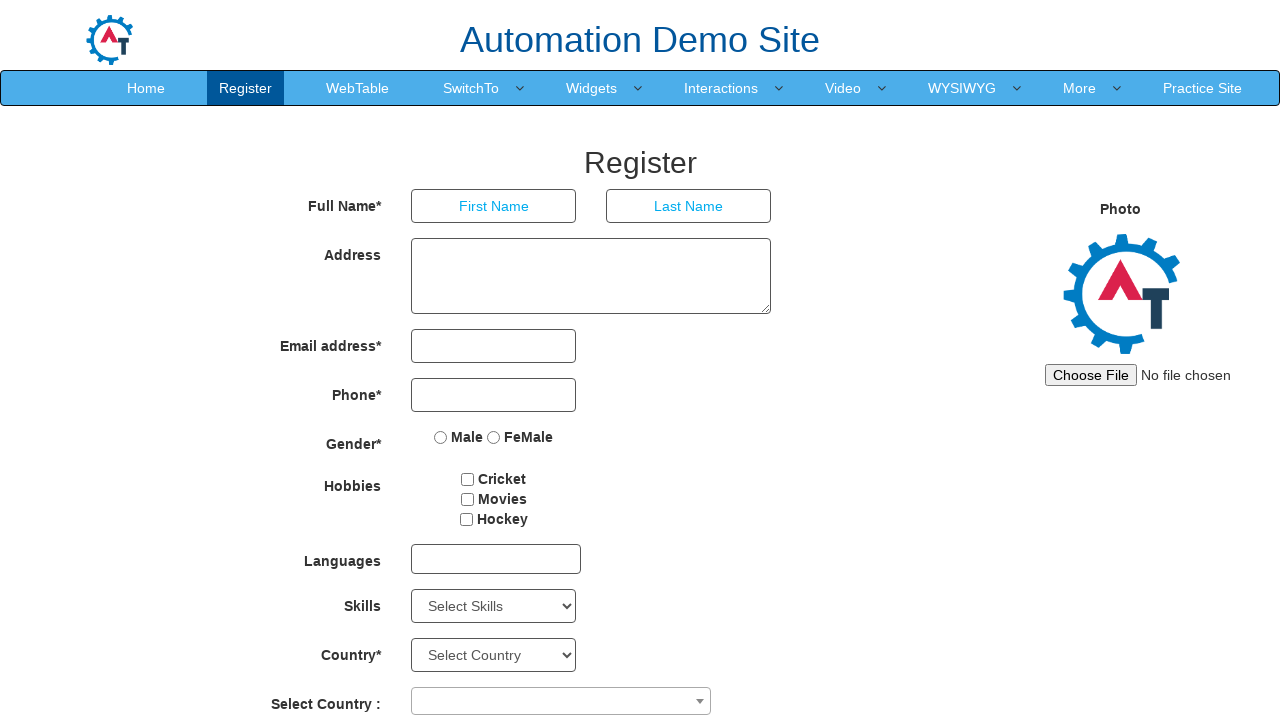

Clicked on image upload input element to trigger file upload dialog at (1144, 375) on input#imagesrc
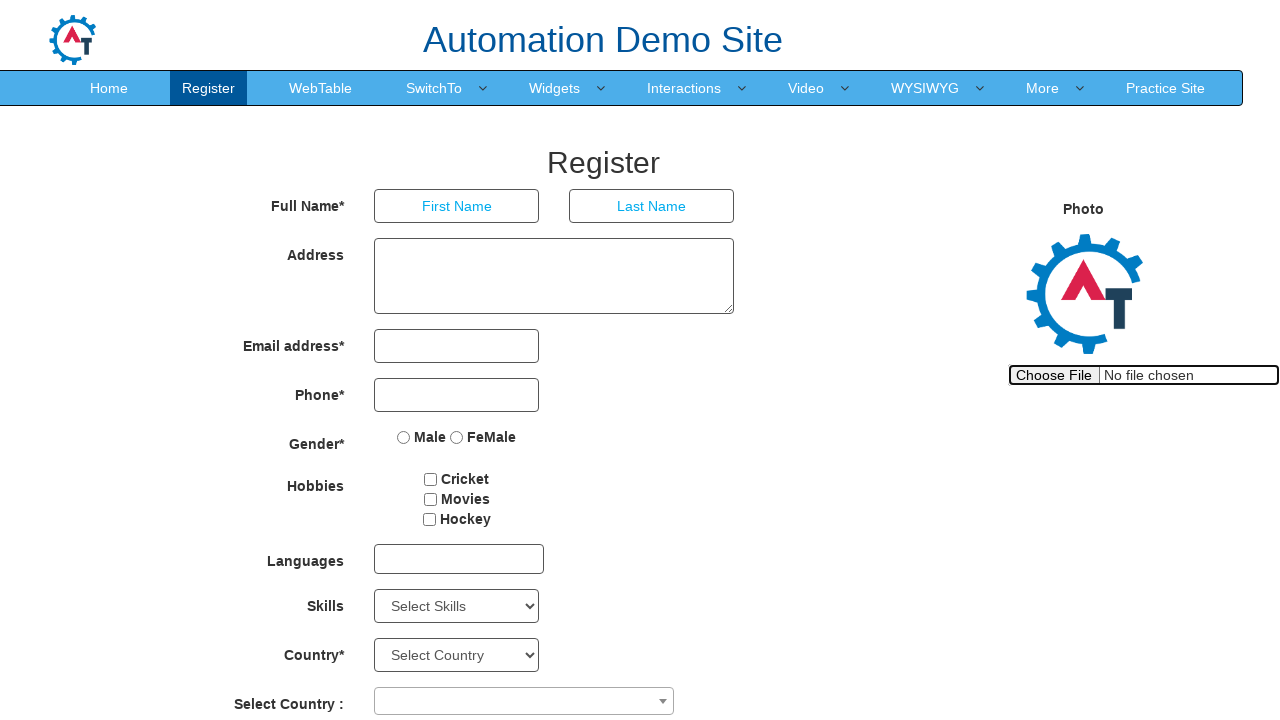

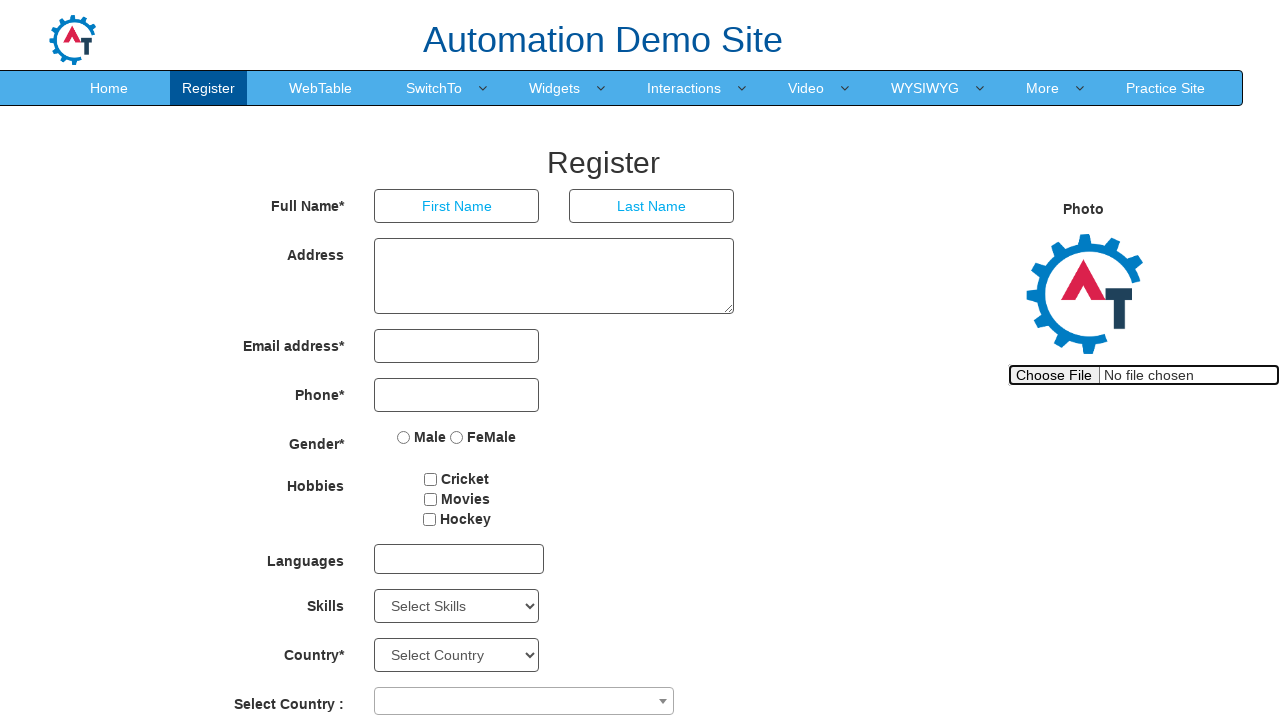